Tests a contact form by filling in first name, last name, email, and message fields with sample data.

Starting URL: https://automationtesting.co.uk/contactForm.html

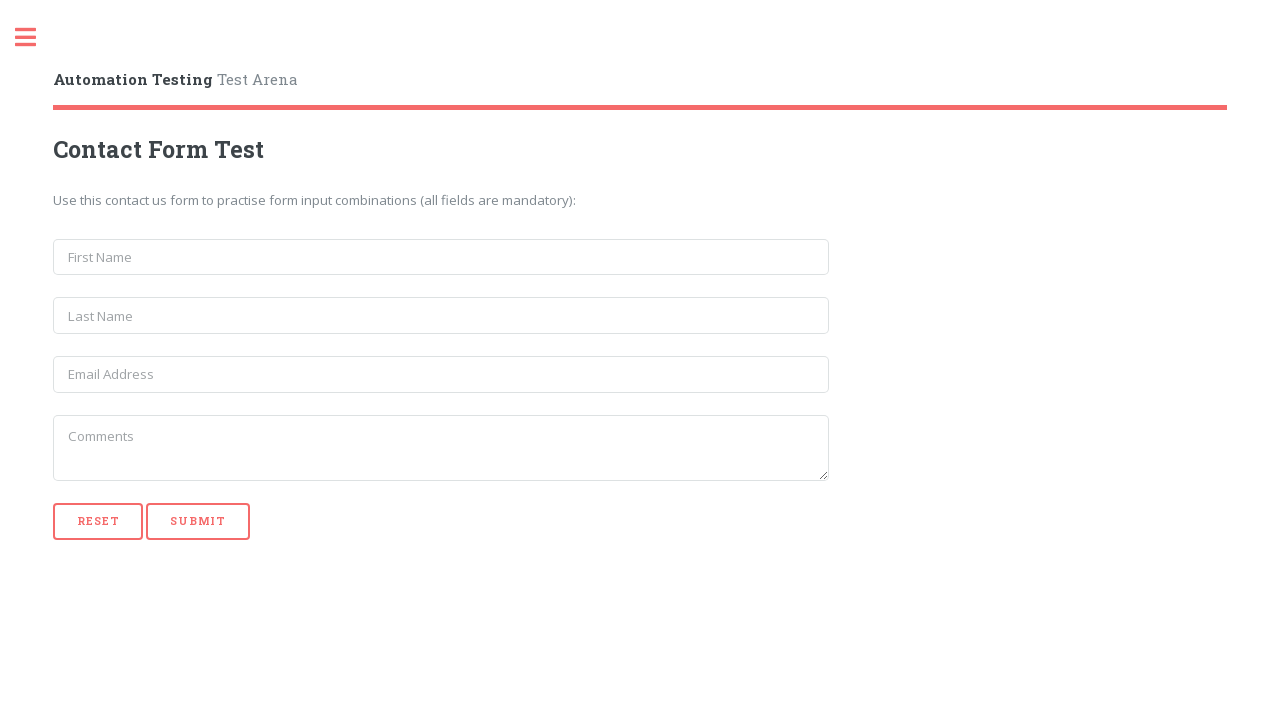

Filled first name field with 'Marcus' on input[name='first_name']
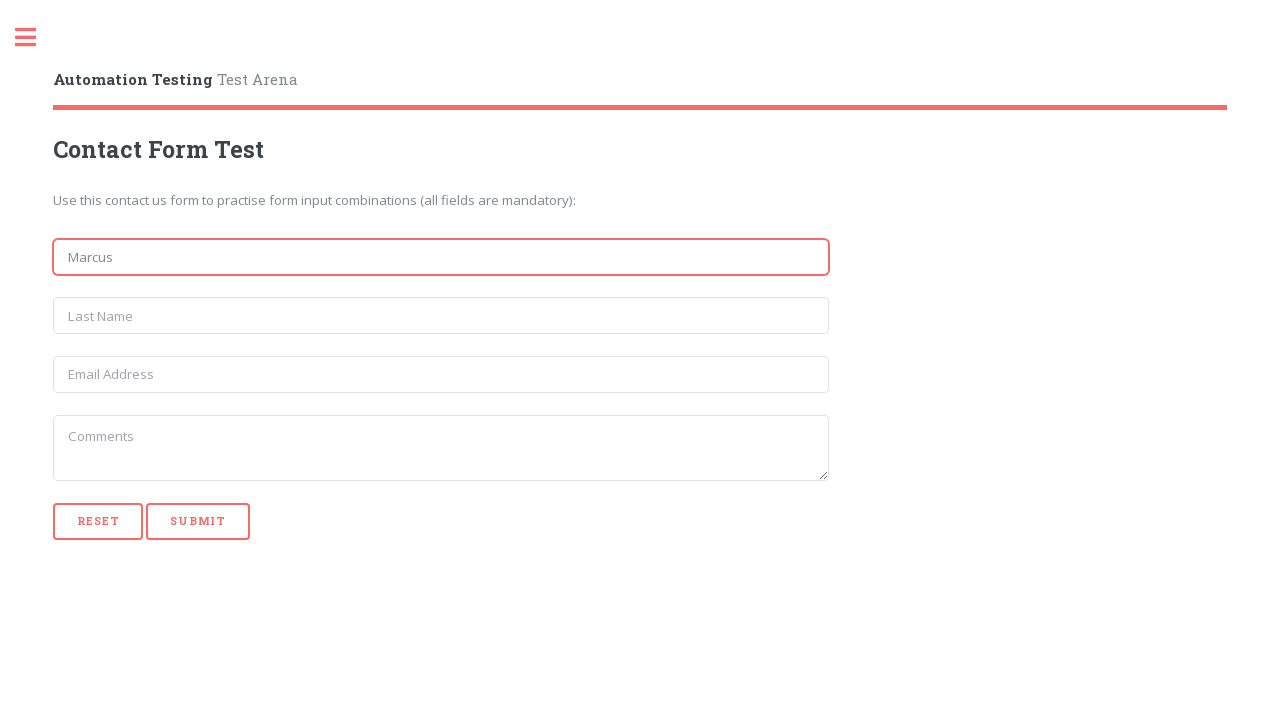

Filled last name field with 'Chen' on input[name='last_name']
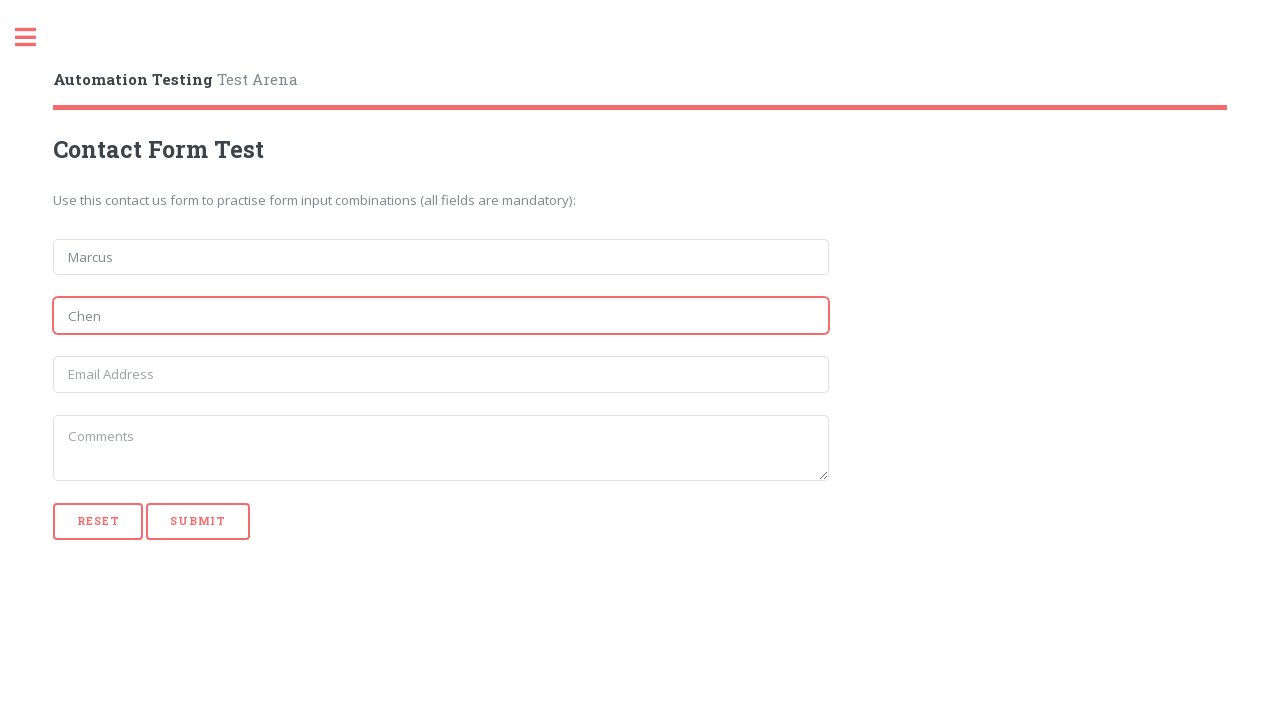

Filled email field with 'marcus.chen@testmail.com' on input[name='email']
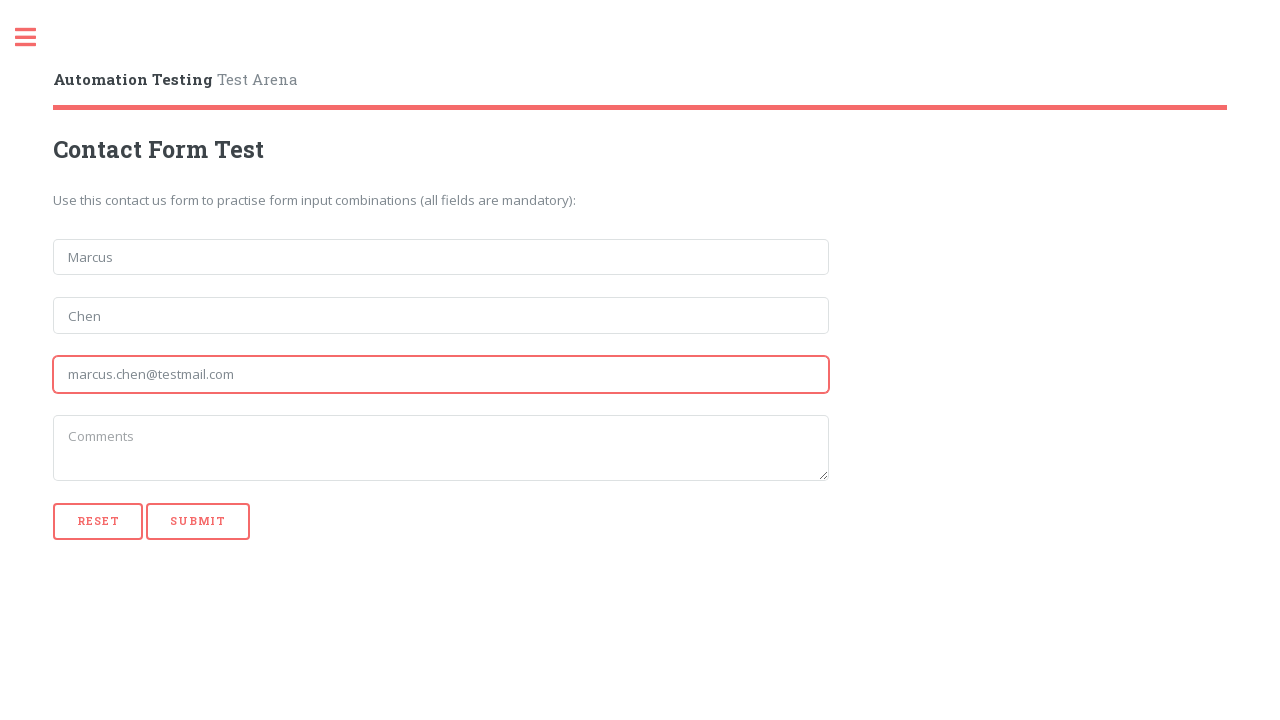

Filled message field with inquiry text on textarea[name='message']
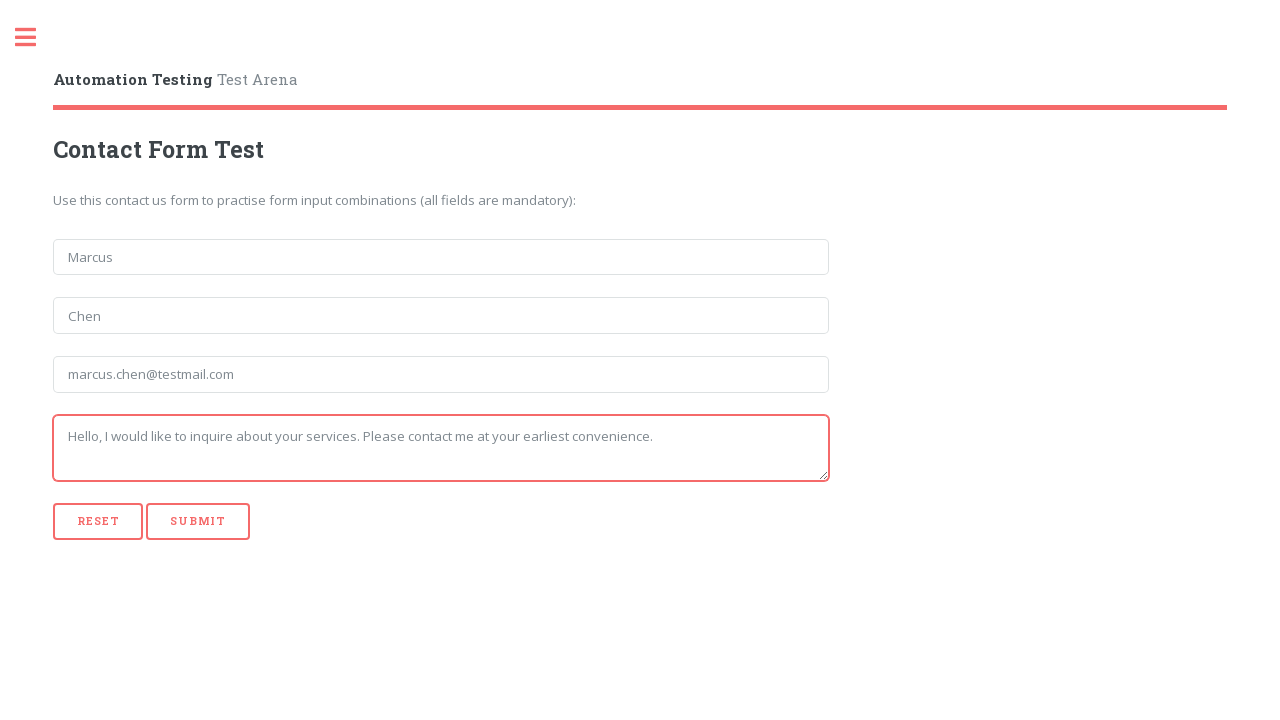

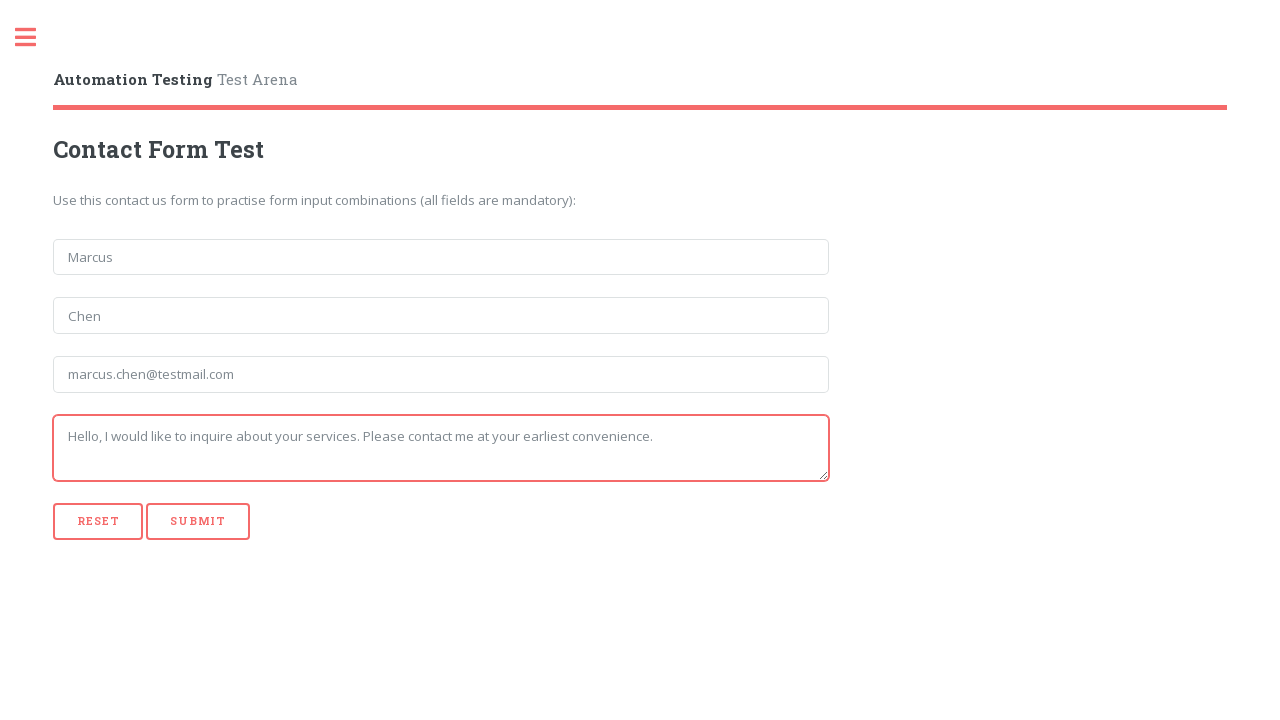